Tests checkbox functionality by clicking all checkboxes on a sample testing page

Starting URL: https://artoftesting.com/samplesiteforselenium

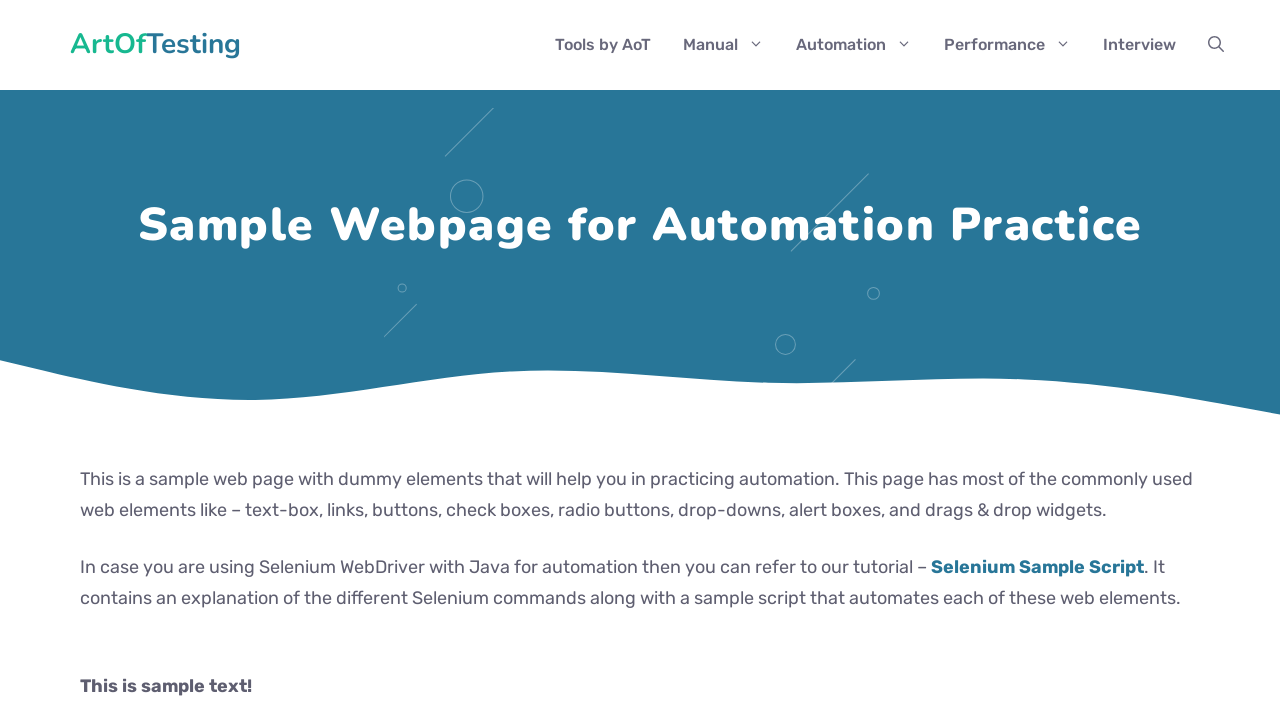

Located all checkboxes on the page
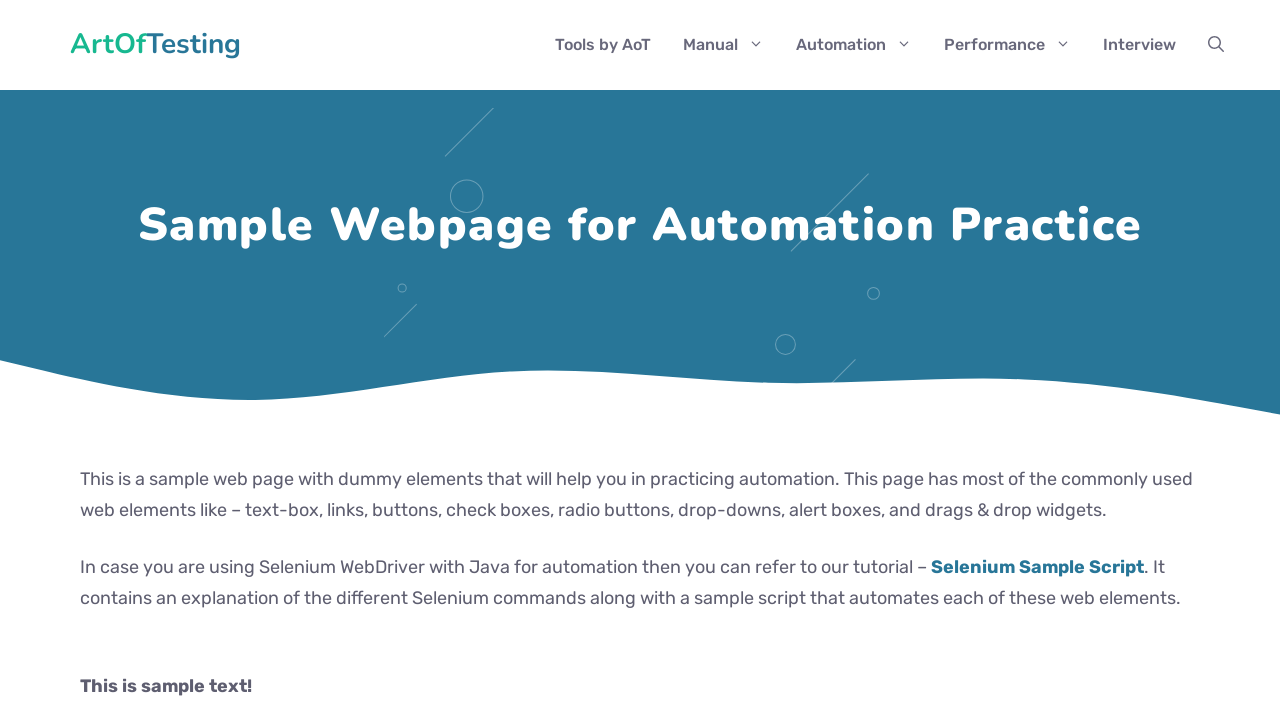

Clicked a checkbox at (86, 360) on input[type='checkbox'] >> nth=0
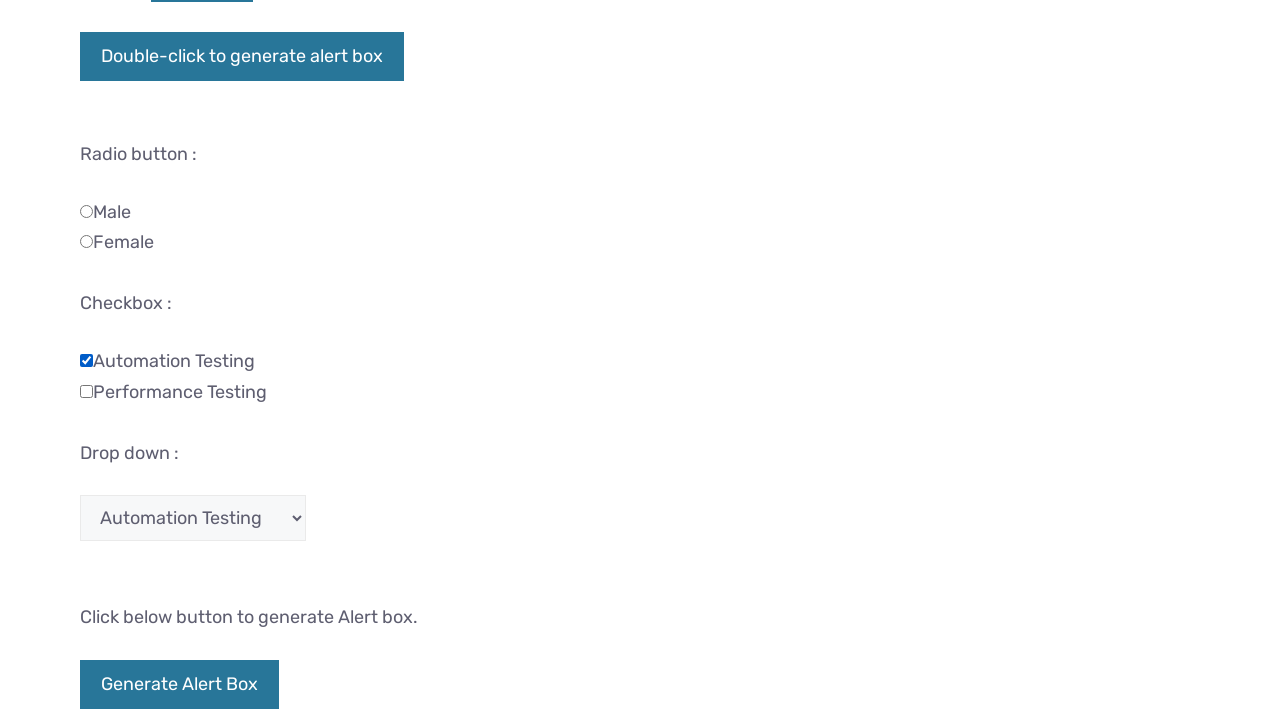

Waited 500ms after checkbox click
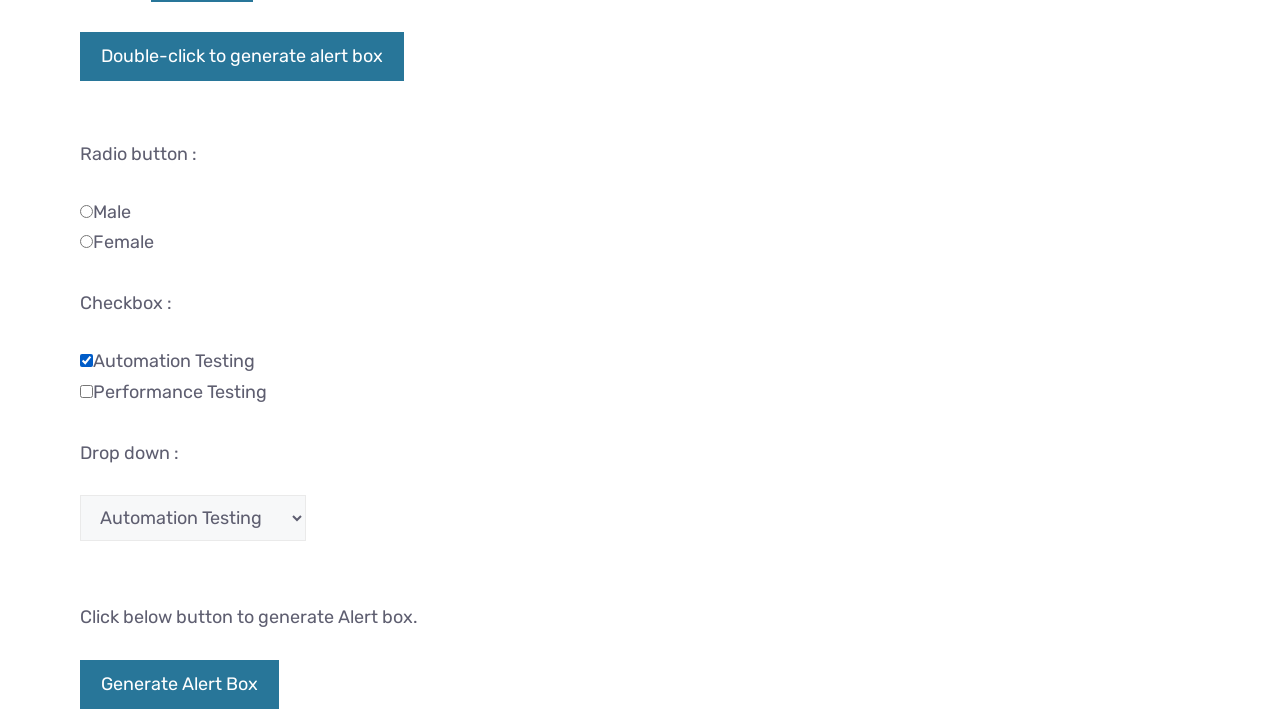

Clicked a checkbox at (86, 391) on input[type='checkbox'] >> nth=1
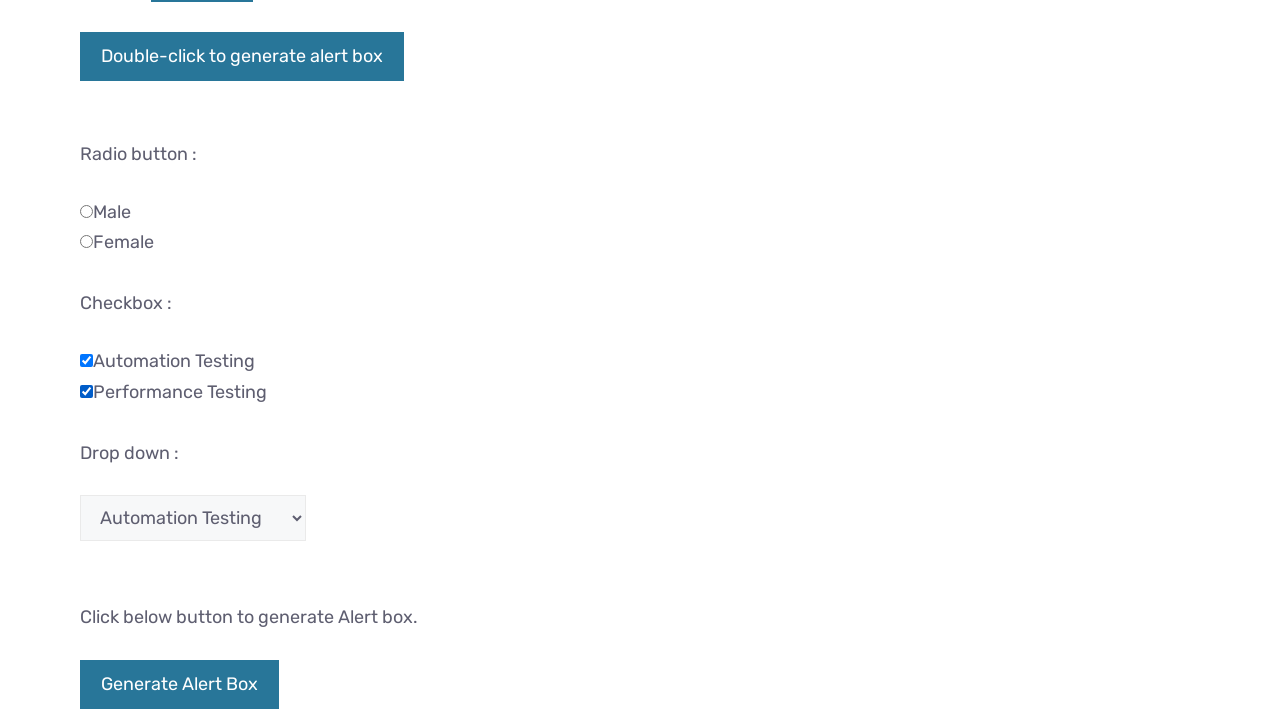

Waited 500ms after checkbox click
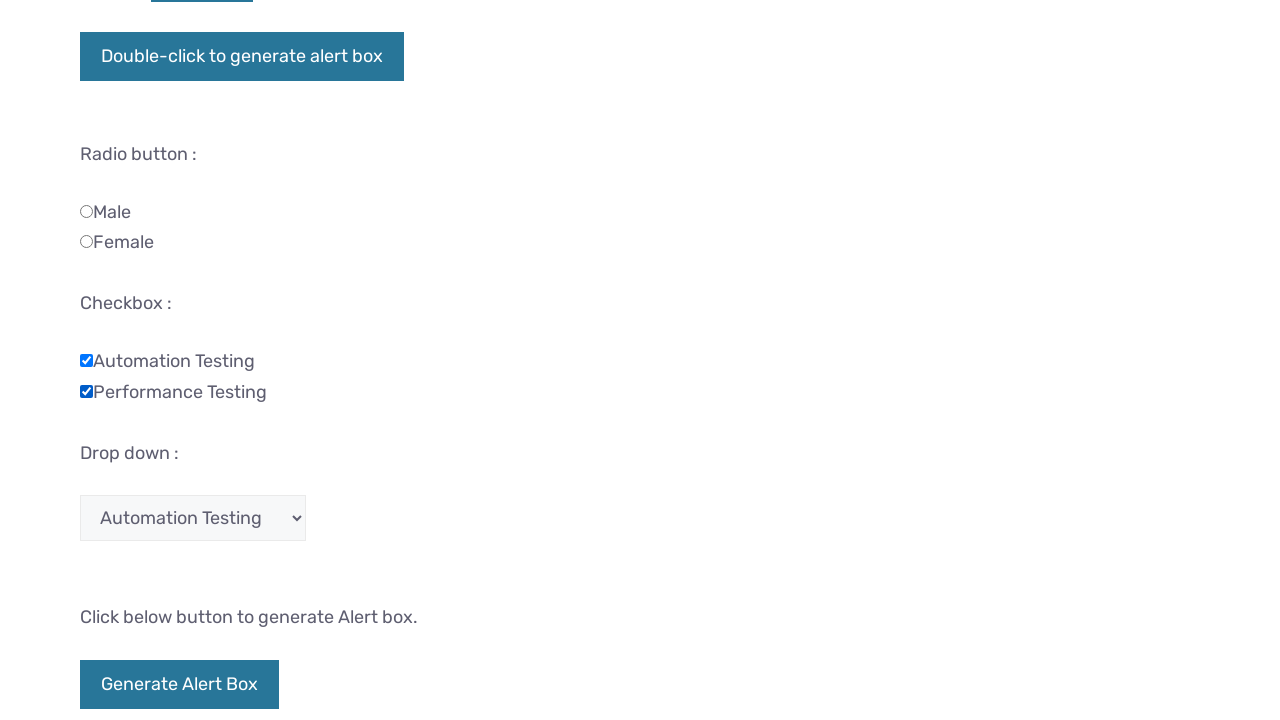

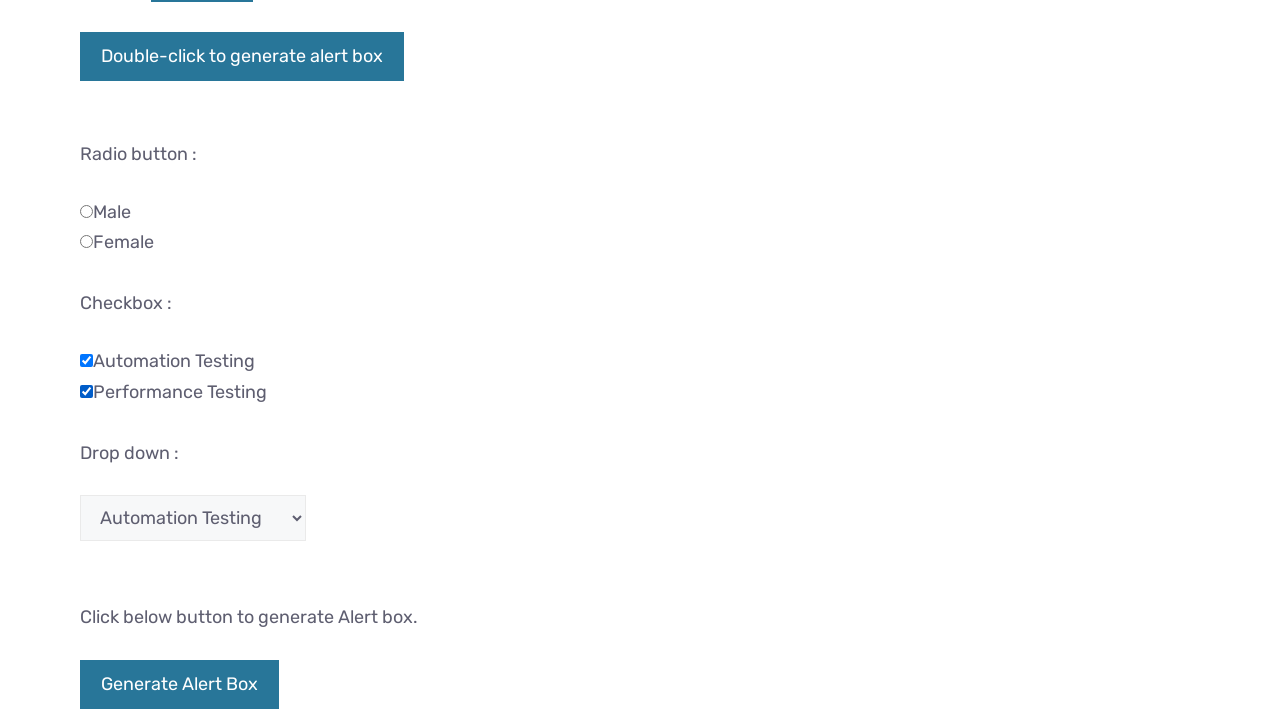